Tests hover functionality by verifying the hover elements page loads correctly

Starting URL: https://the-internet.herokuapp.com/hovers

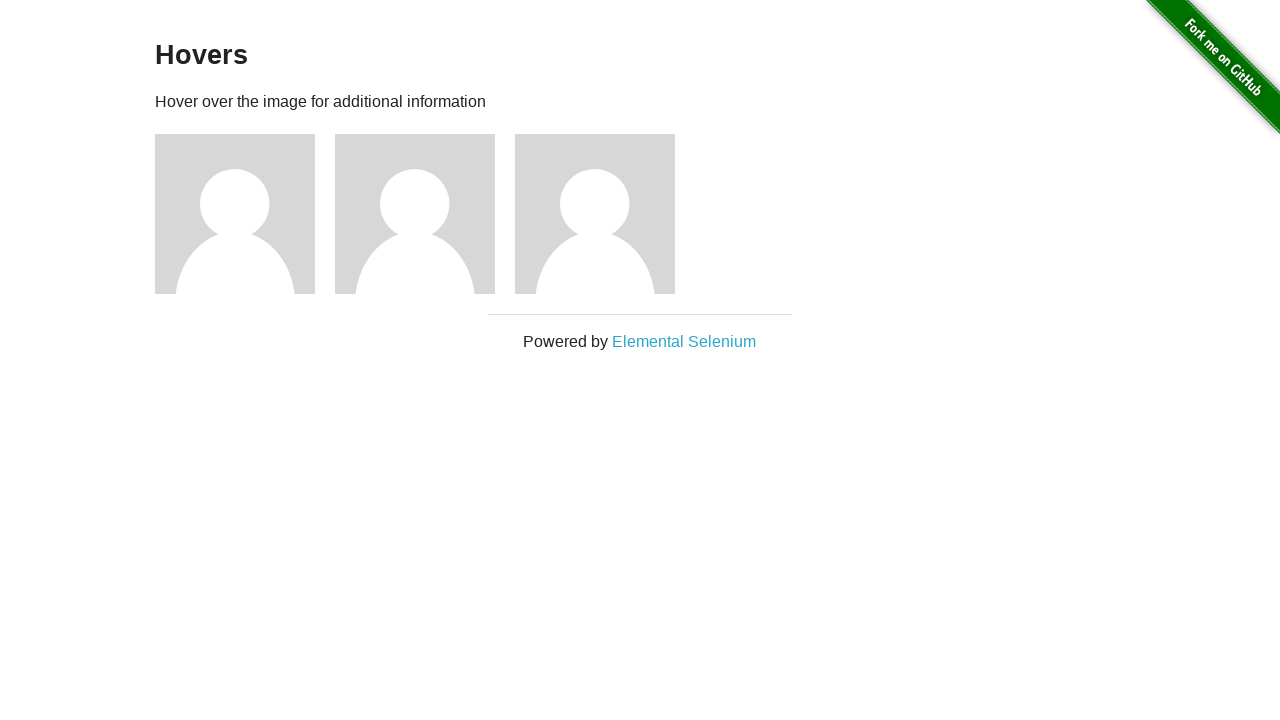

Waited for hover figure elements to load on the page
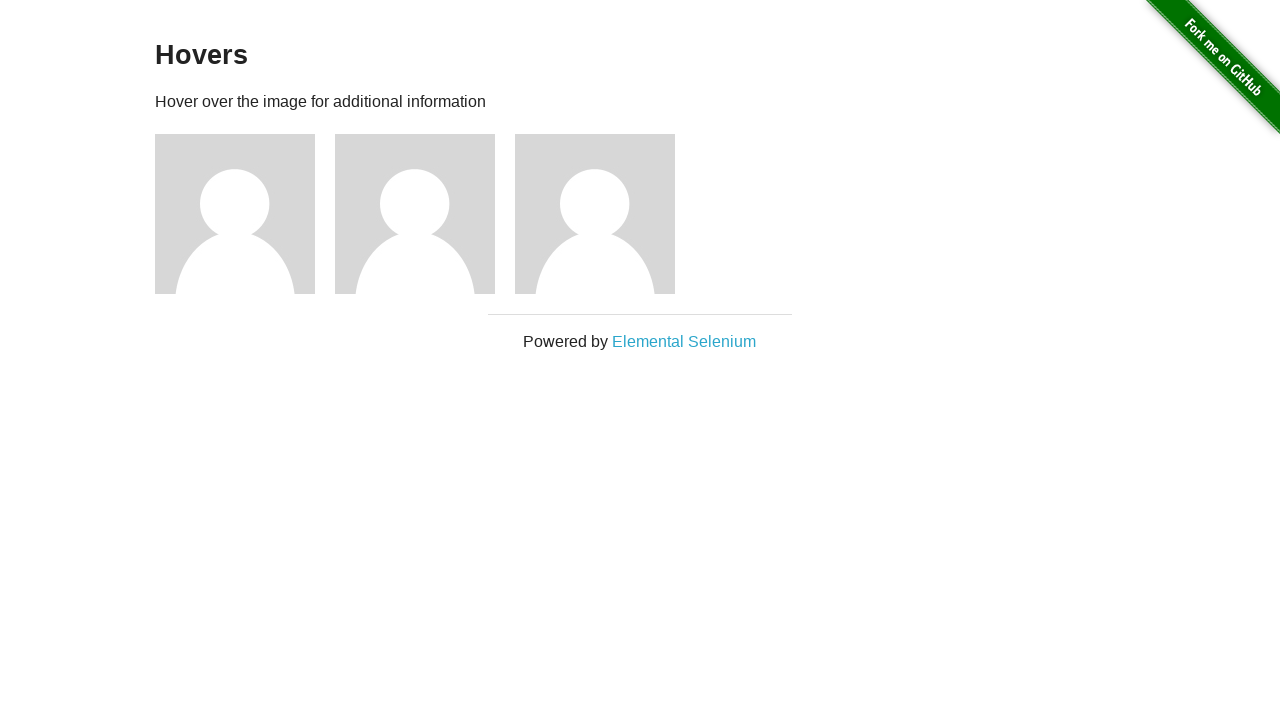

Hovered over the first figure element at (245, 214) on div.figure >> nth=0
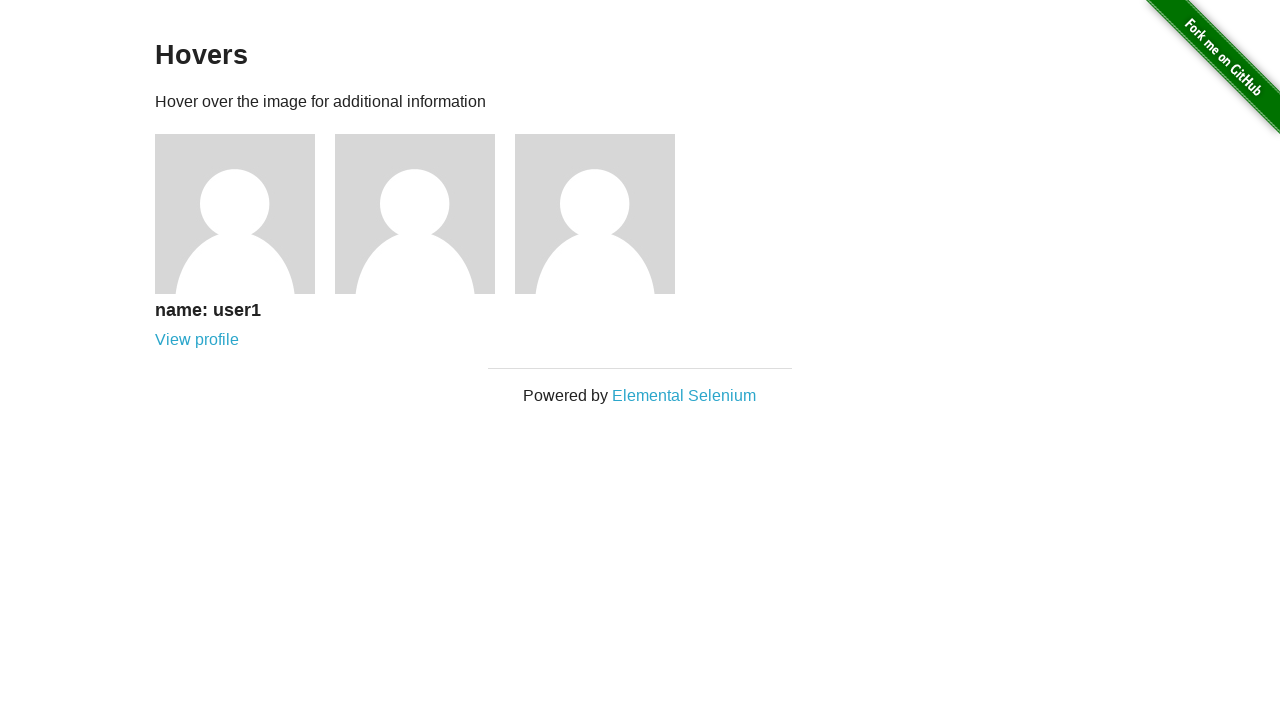

Figcaption element became visible after hovering
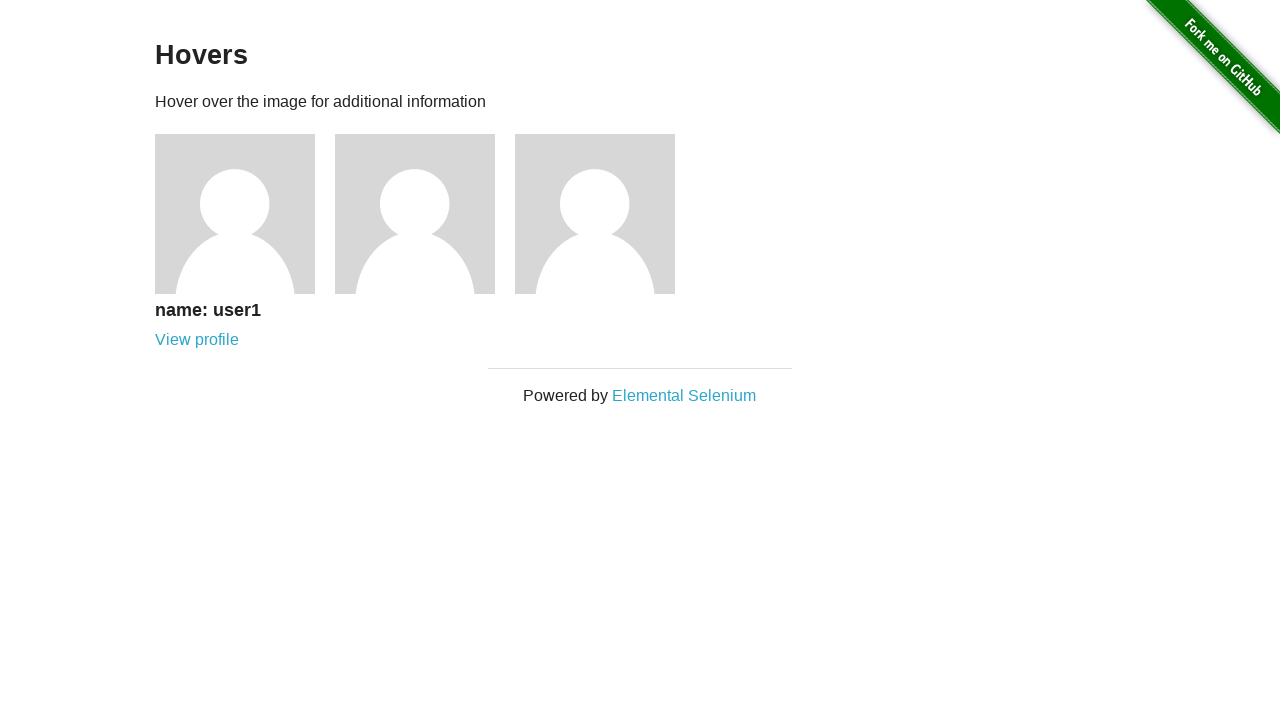

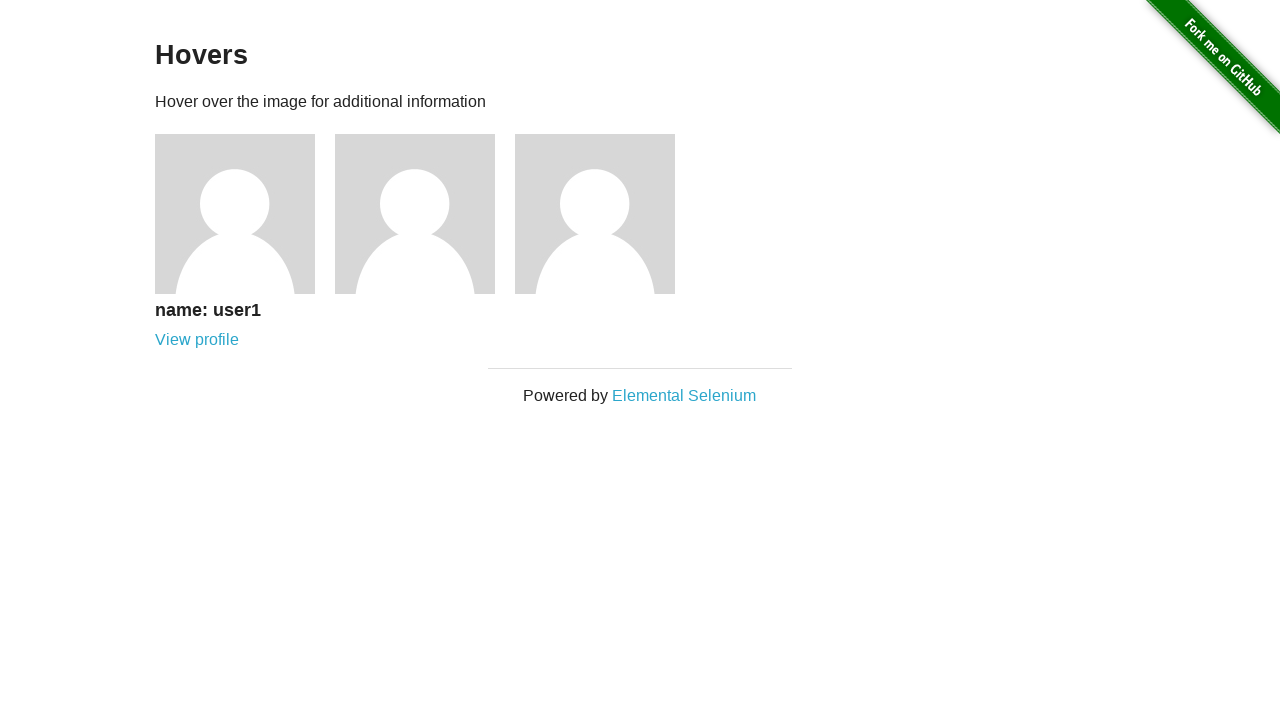